Tests alert and confirmation dialog handling by triggering alerts, reading their text, and accepting or dismissing them

Starting URL: https://rahulshettyacademy.com/AutomationPractice/

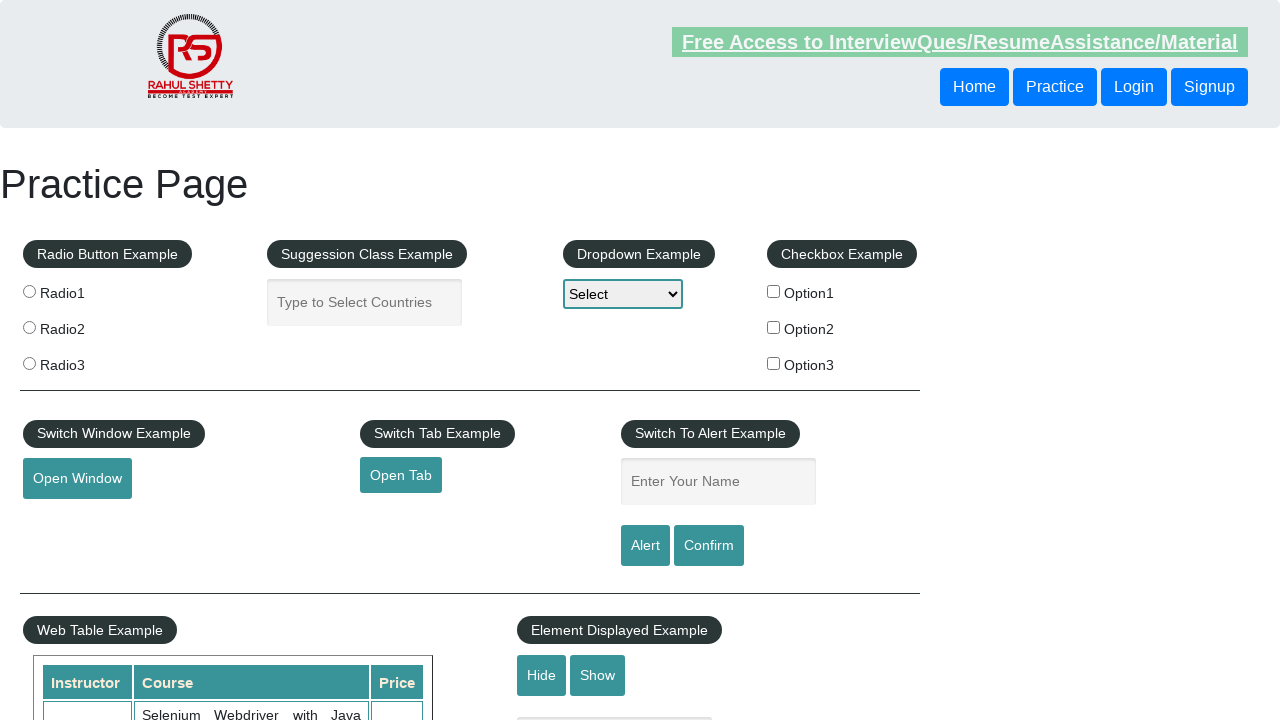

Filled name field with 'Mesut' on #name
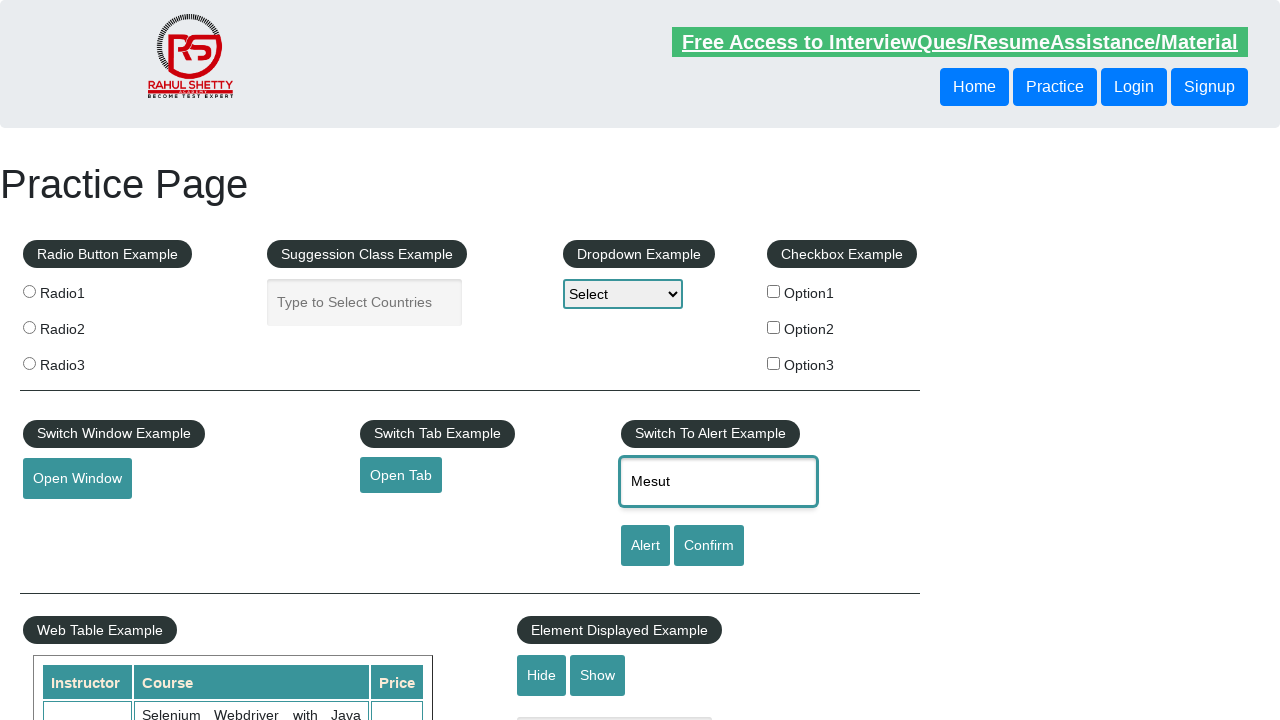

Set up dialog handler to accept alerts
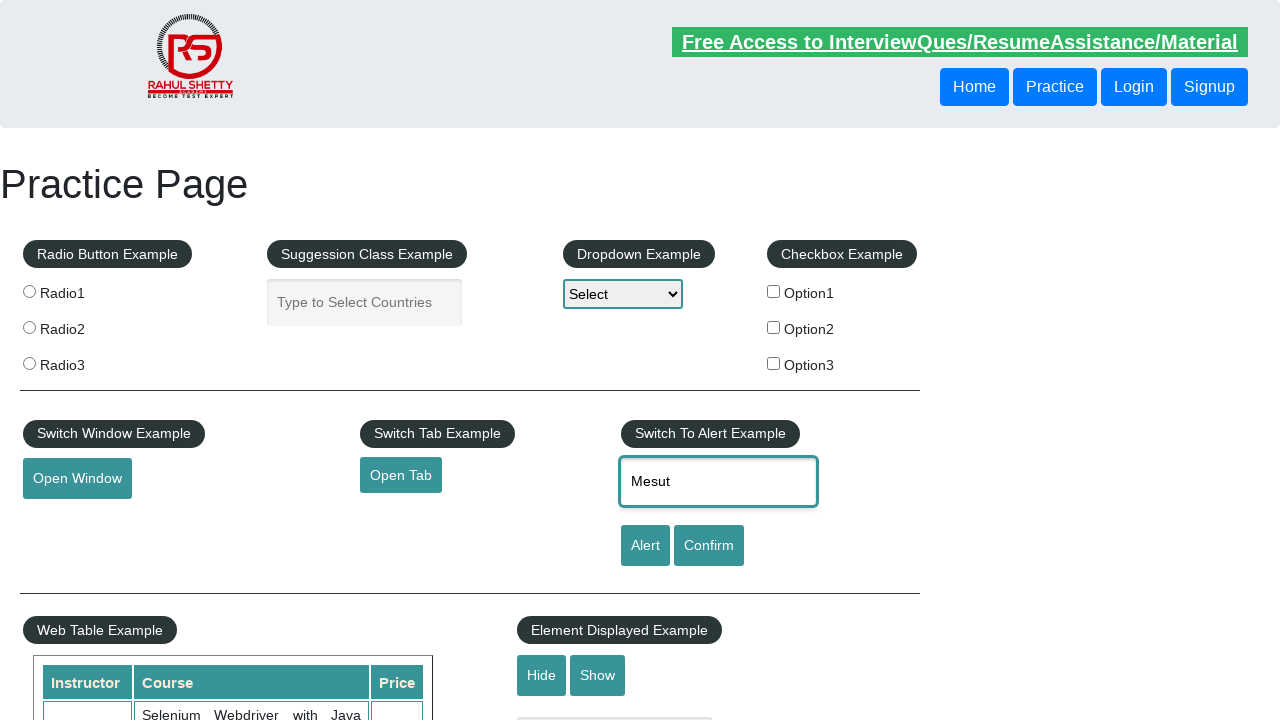

Clicked alert button and accepted the alert dialog at (645, 546) on [id='alertbtn']
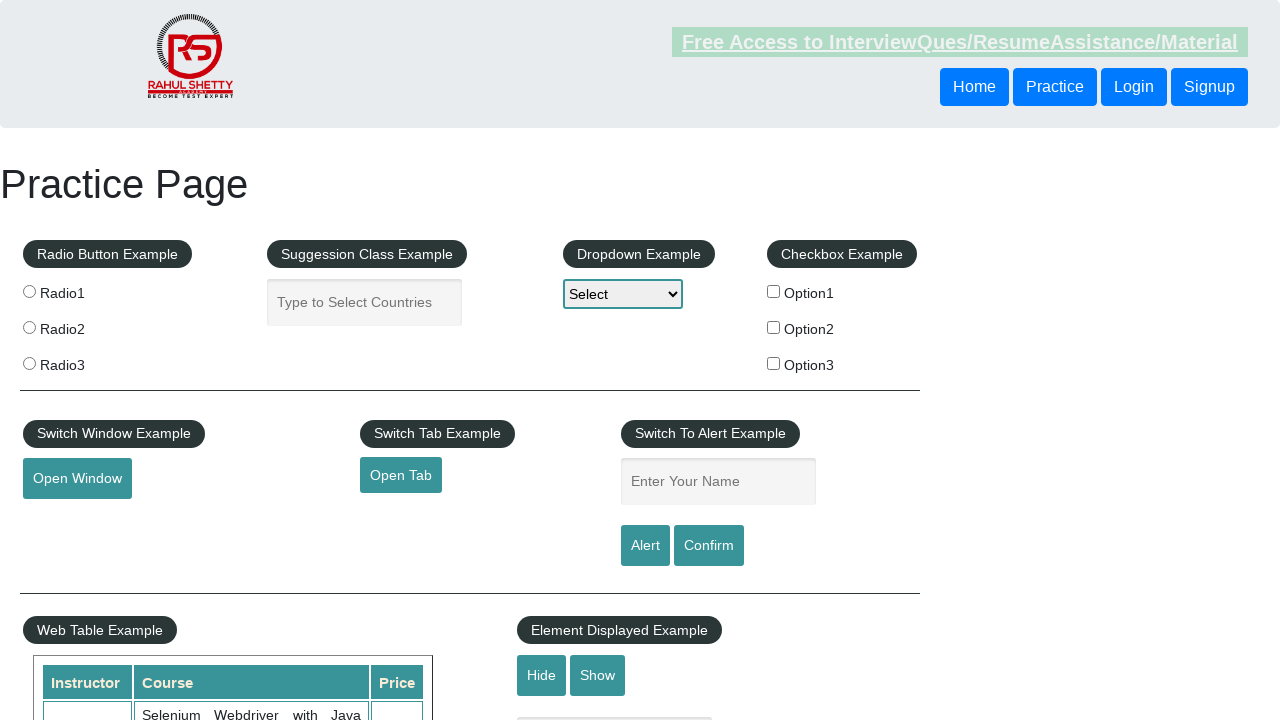

Set up dialog handler to dismiss confirmations
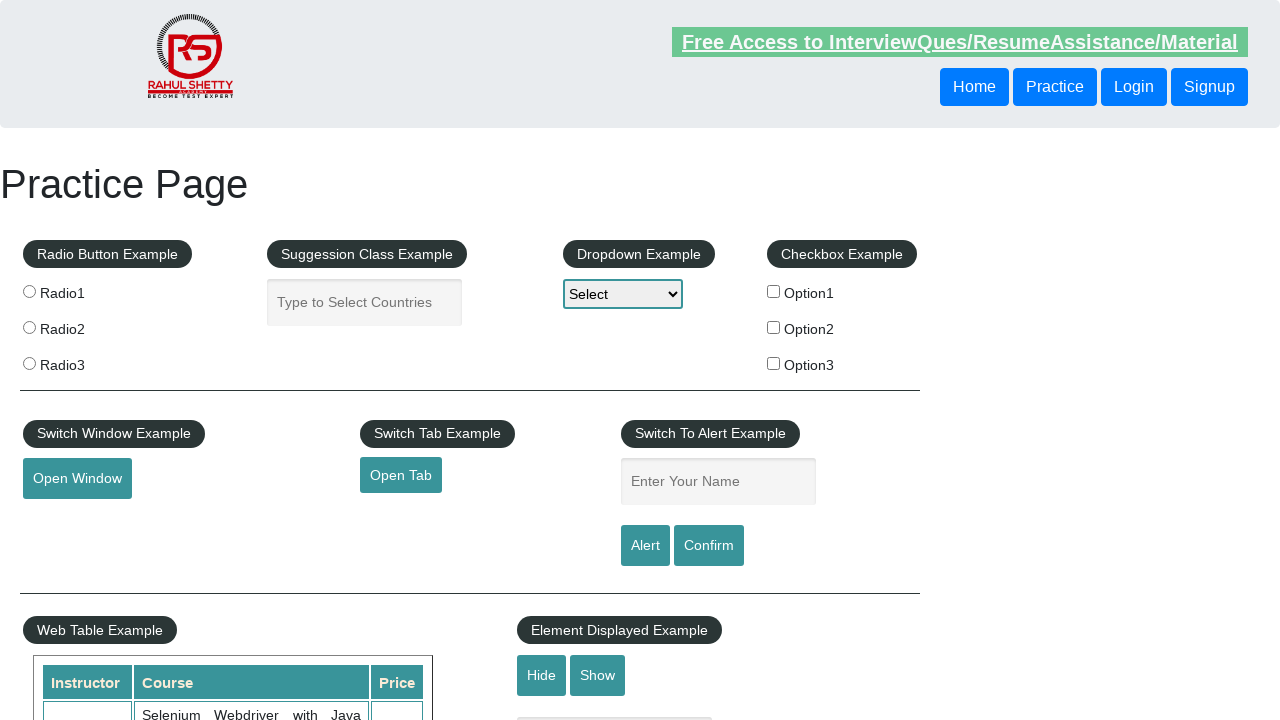

Clicked confirm button and dismissed the confirmation dialog at (709, 546) on #confirmbtn
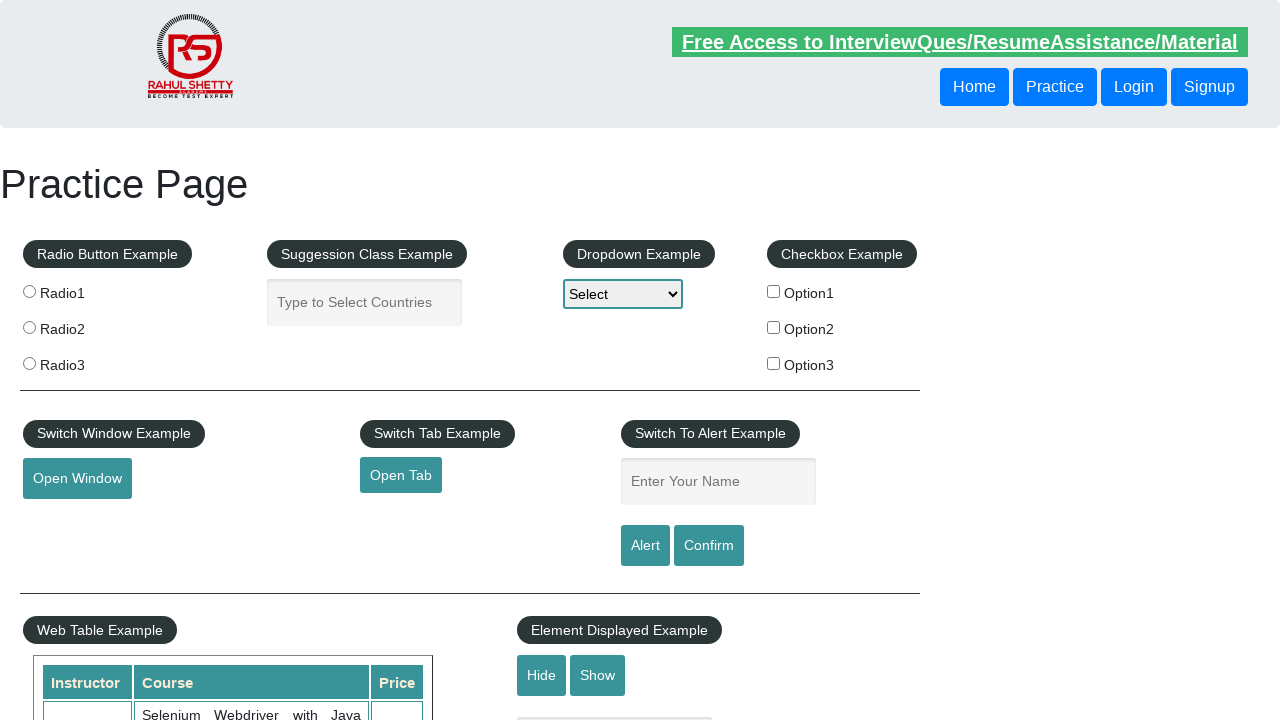

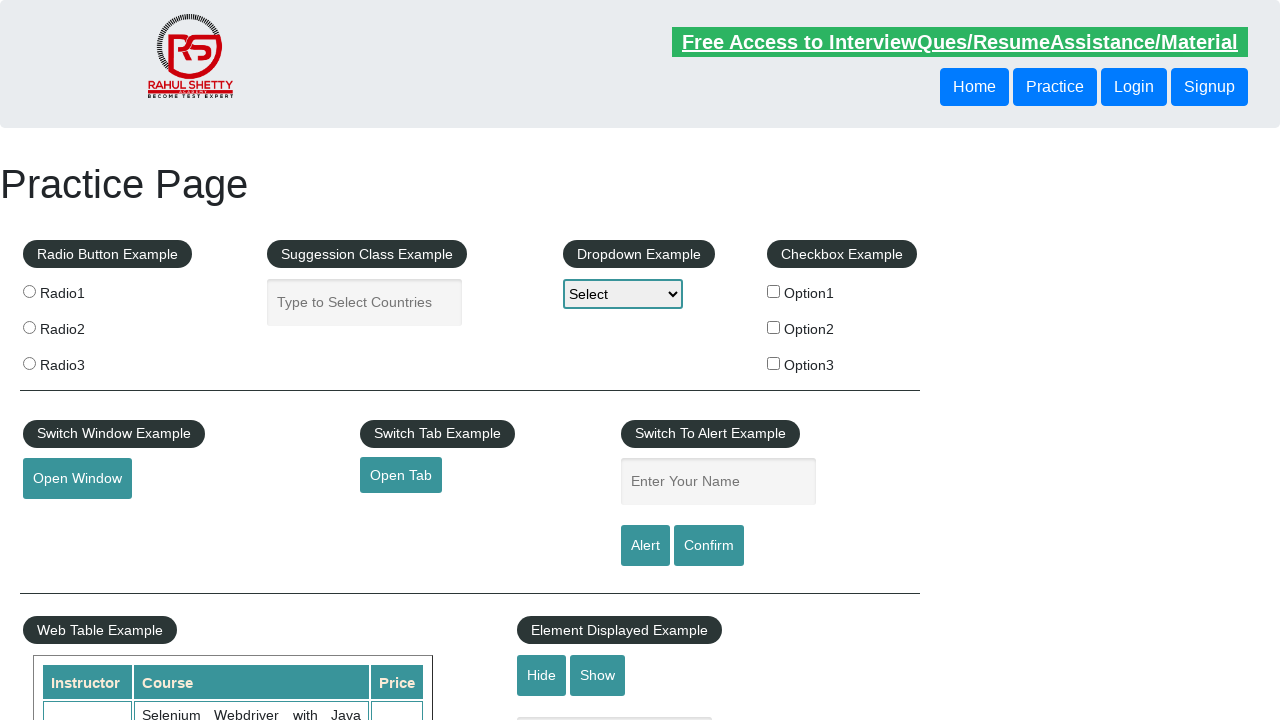